Tests a form submission that requires reading a value from the page, calculating a mathematical result (log of absolute value of 12*sin(x)), scrolling down, filling the answer, selecting a checkbox and radio button, then submitting the form.

Starting URL: http://SunInJuly.github.io/execute_script.html

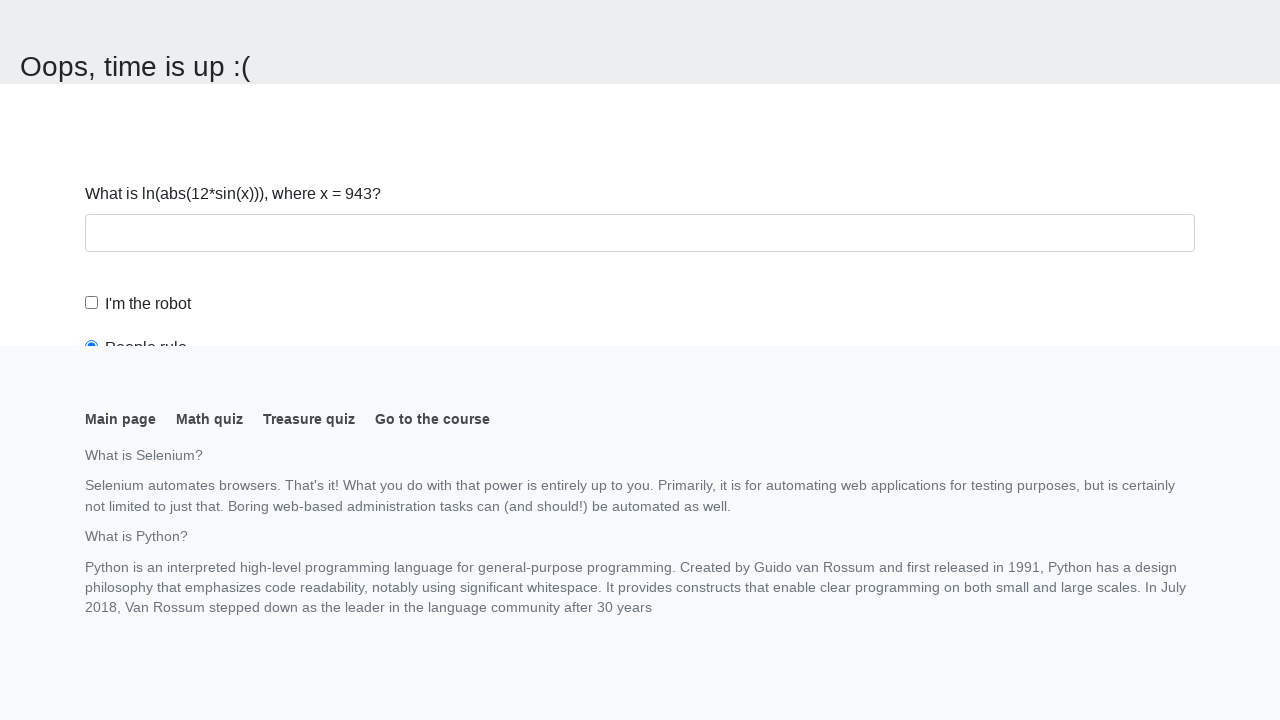

Navigated to execute_script test page
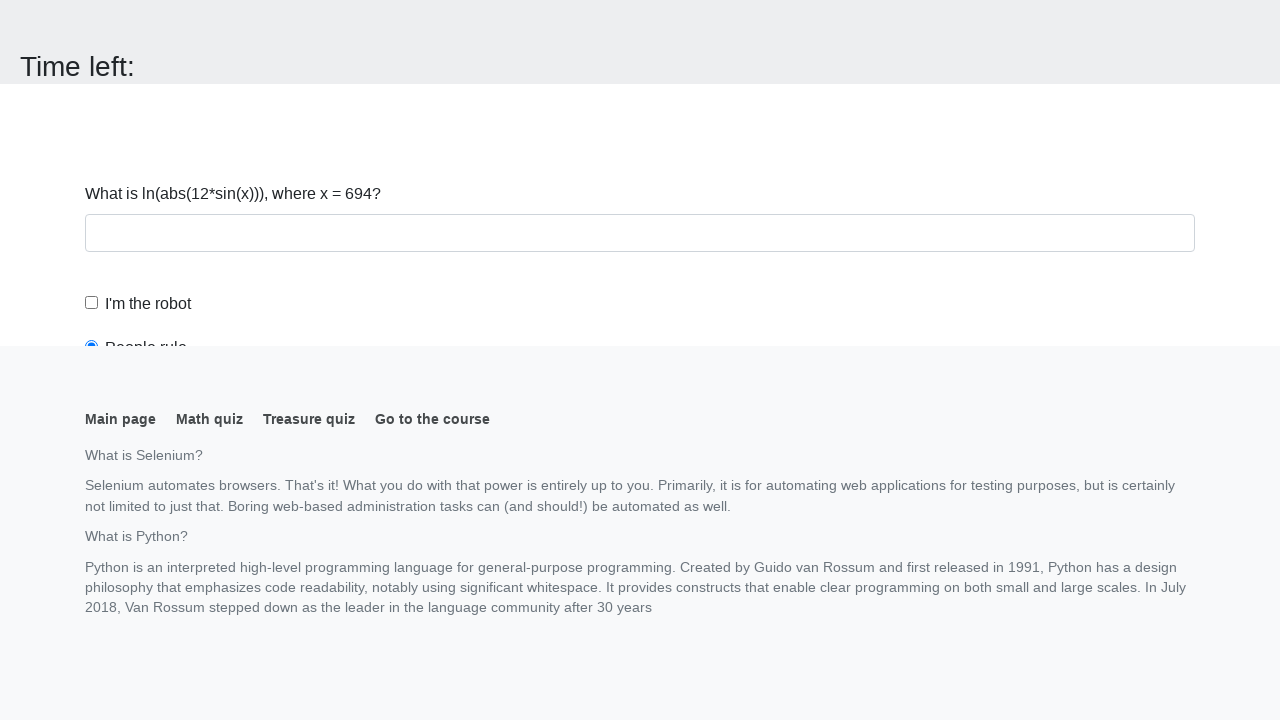

Located the x value element
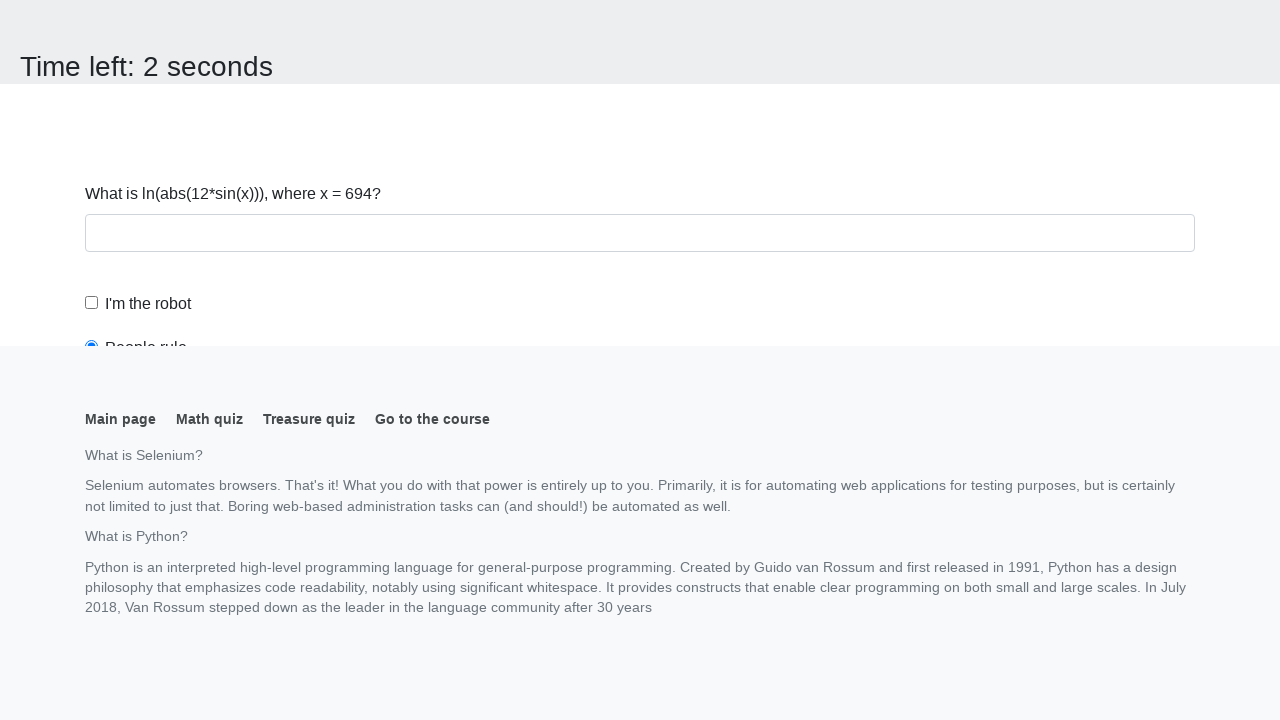

Read x value from page: 694
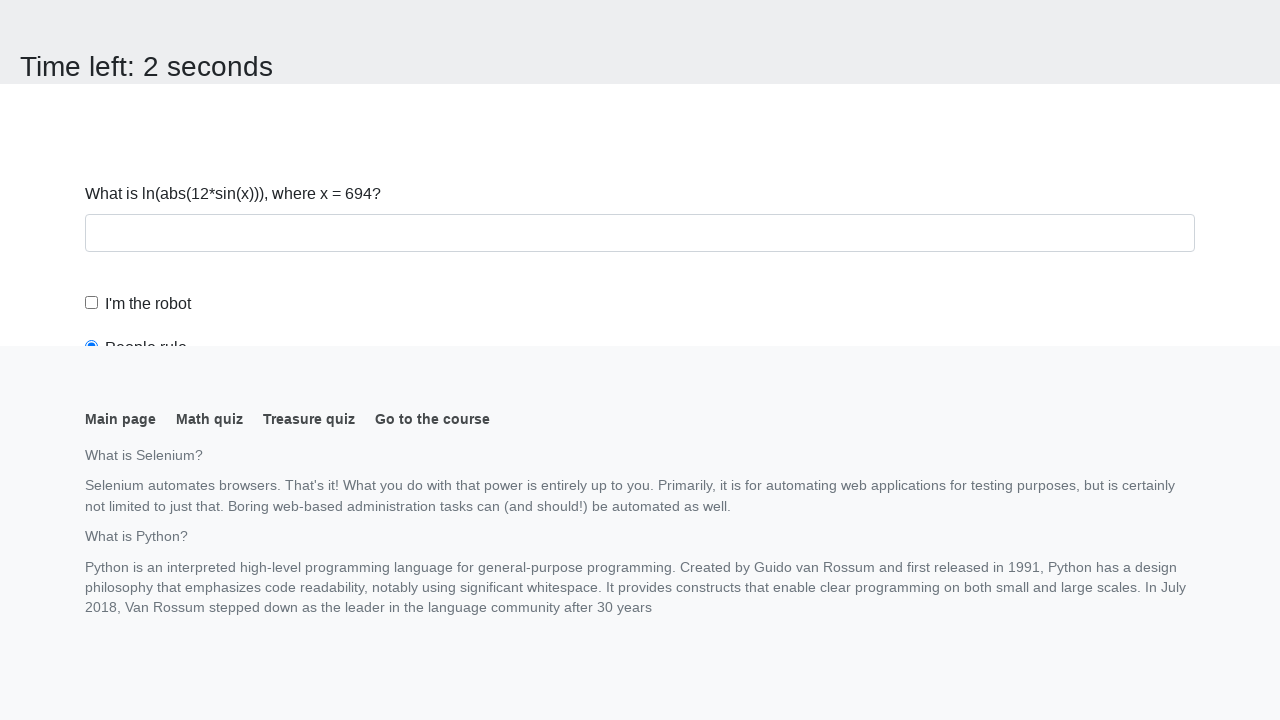

Calculated answer using formula log(abs(12*sin(x))): 1.2395755269038378
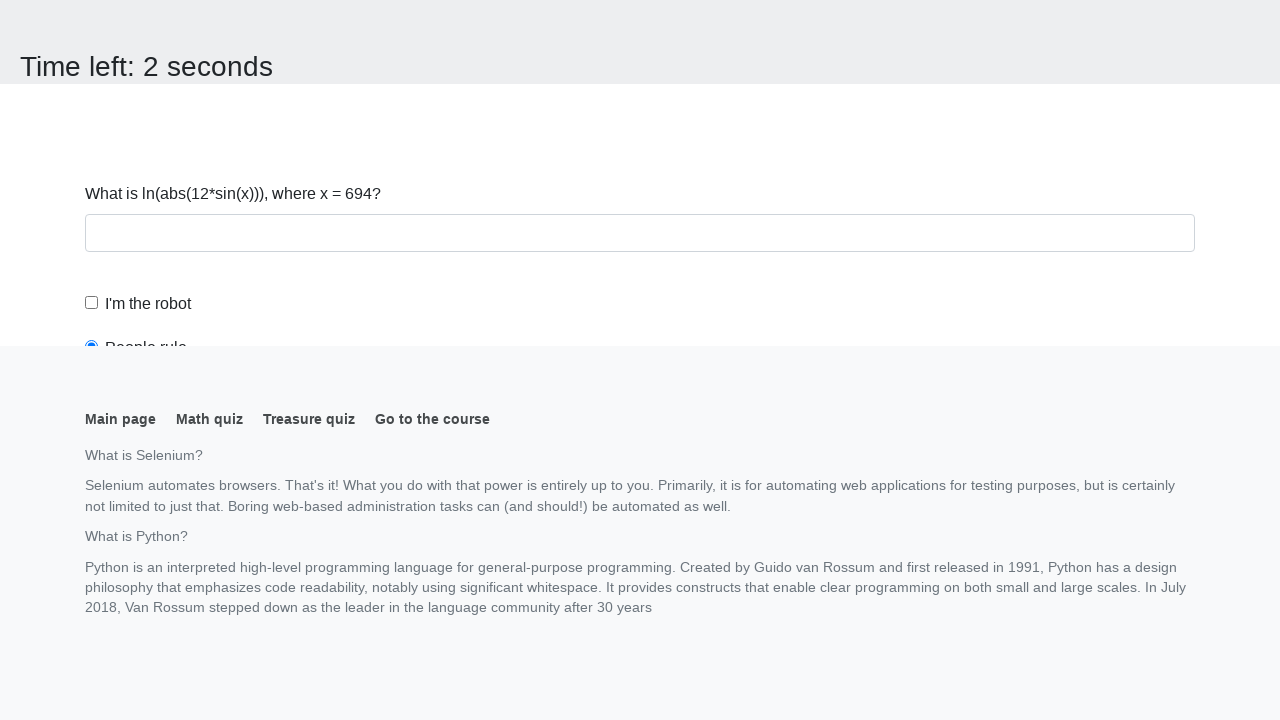

Scrolled down the page by 100 pixels
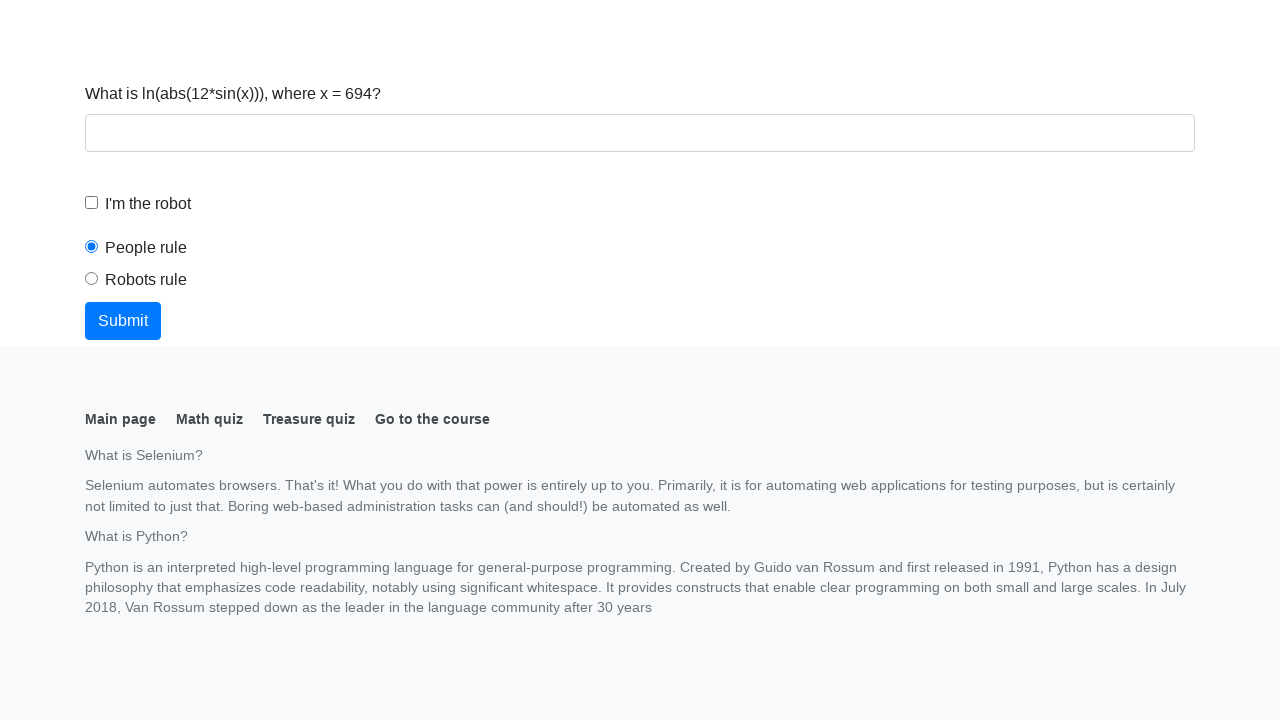

Filled answer field with calculated value: 1.2395755269038378 on input#answer
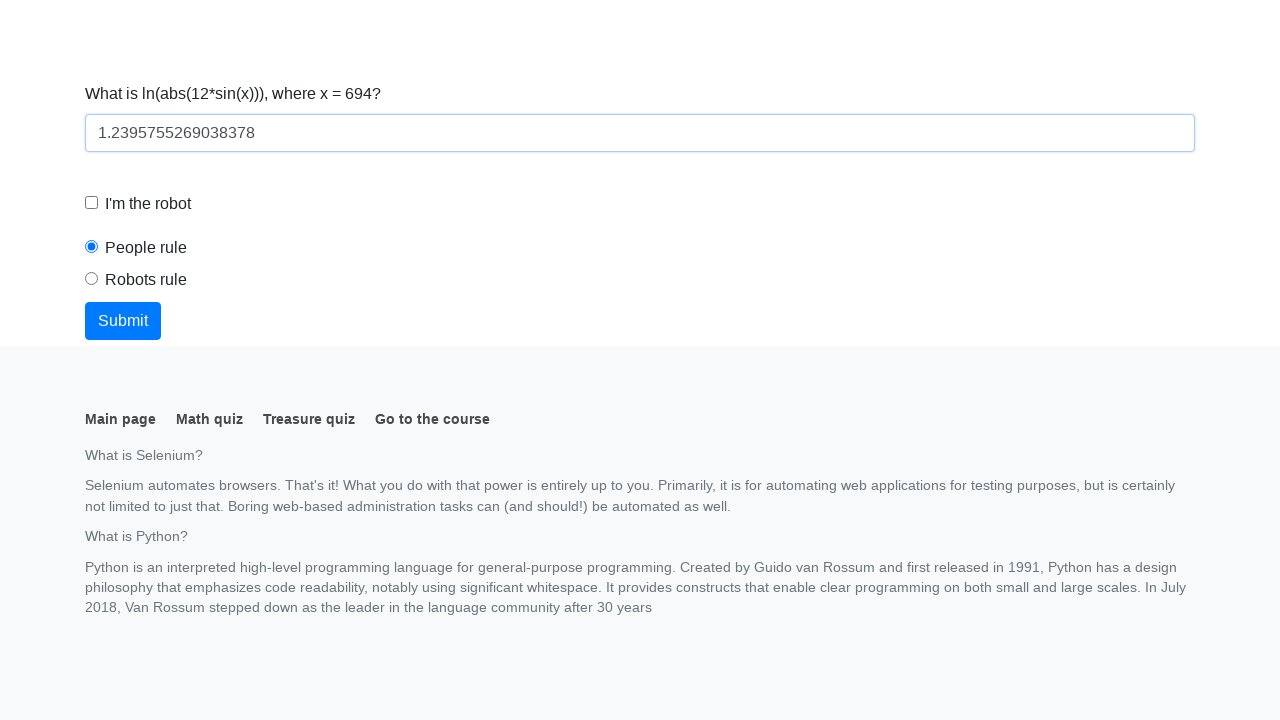

Clicked the robot checkbox at (92, 203) on input.form-check-input#robotCheckbox
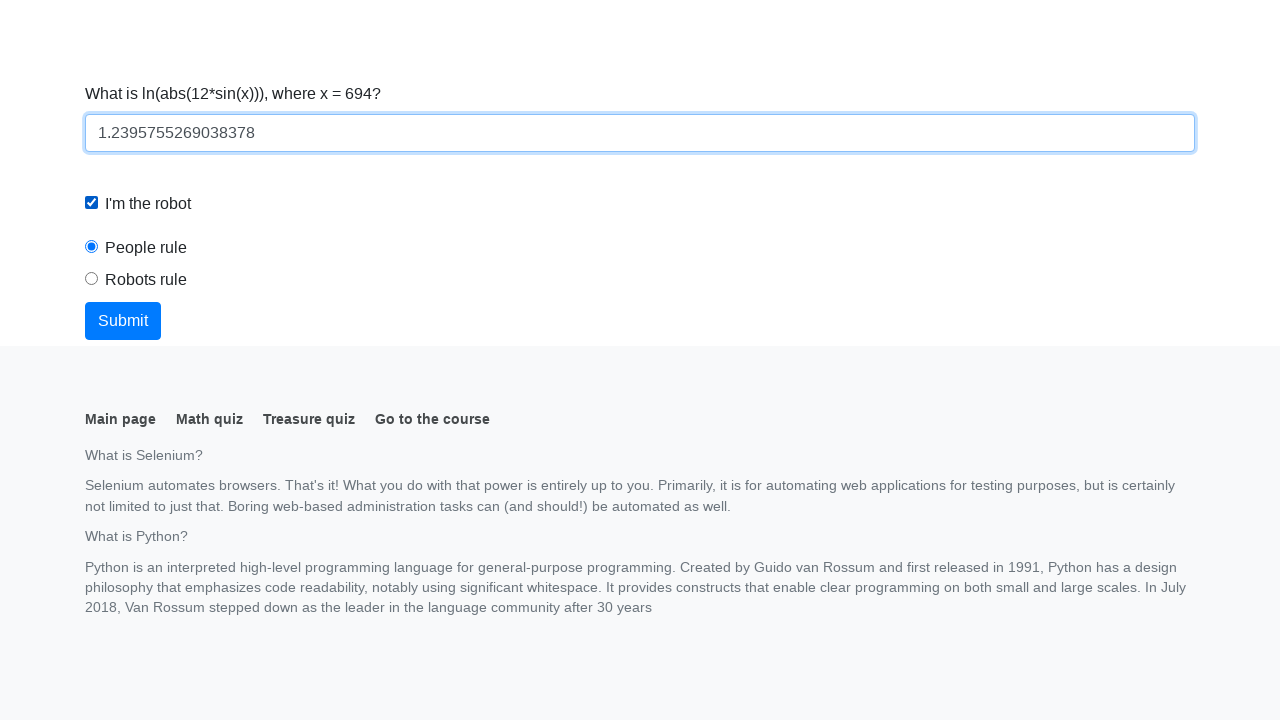

Clicked the robots rule radio button at (92, 279) on input.form-check-input#robotsRule
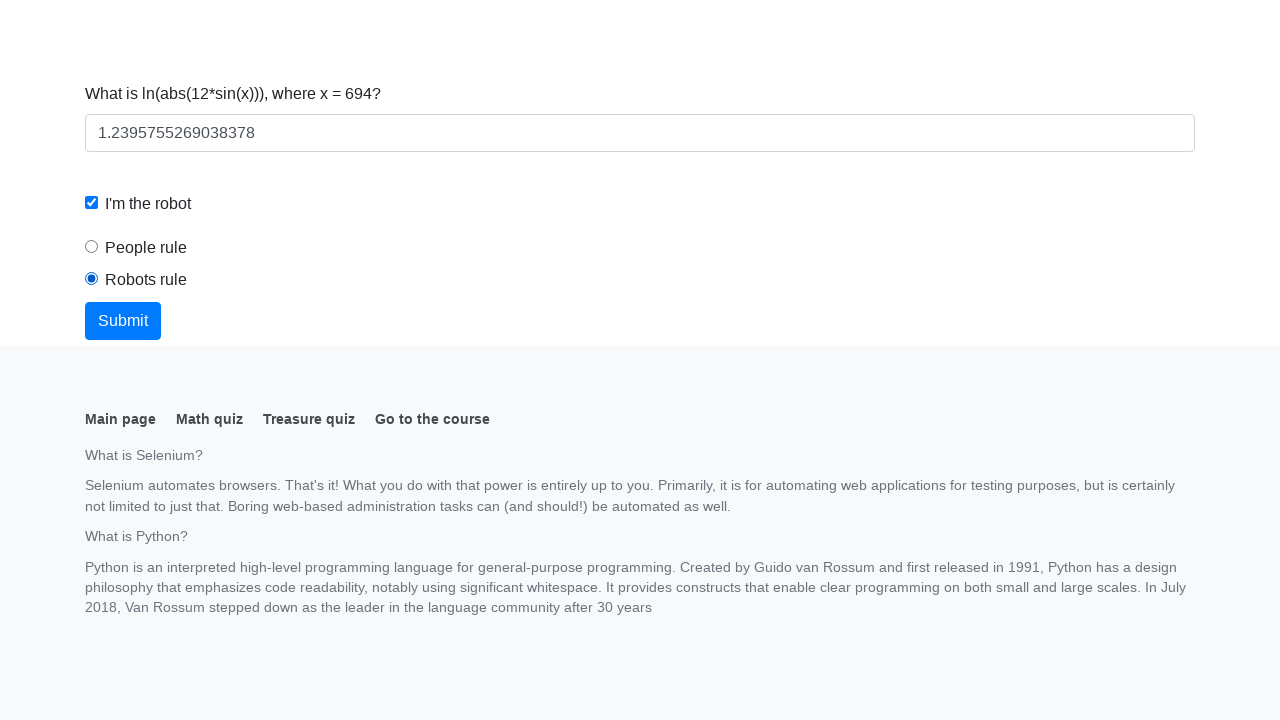

Clicked the form submit button at (123, 321) on button[type='submit']
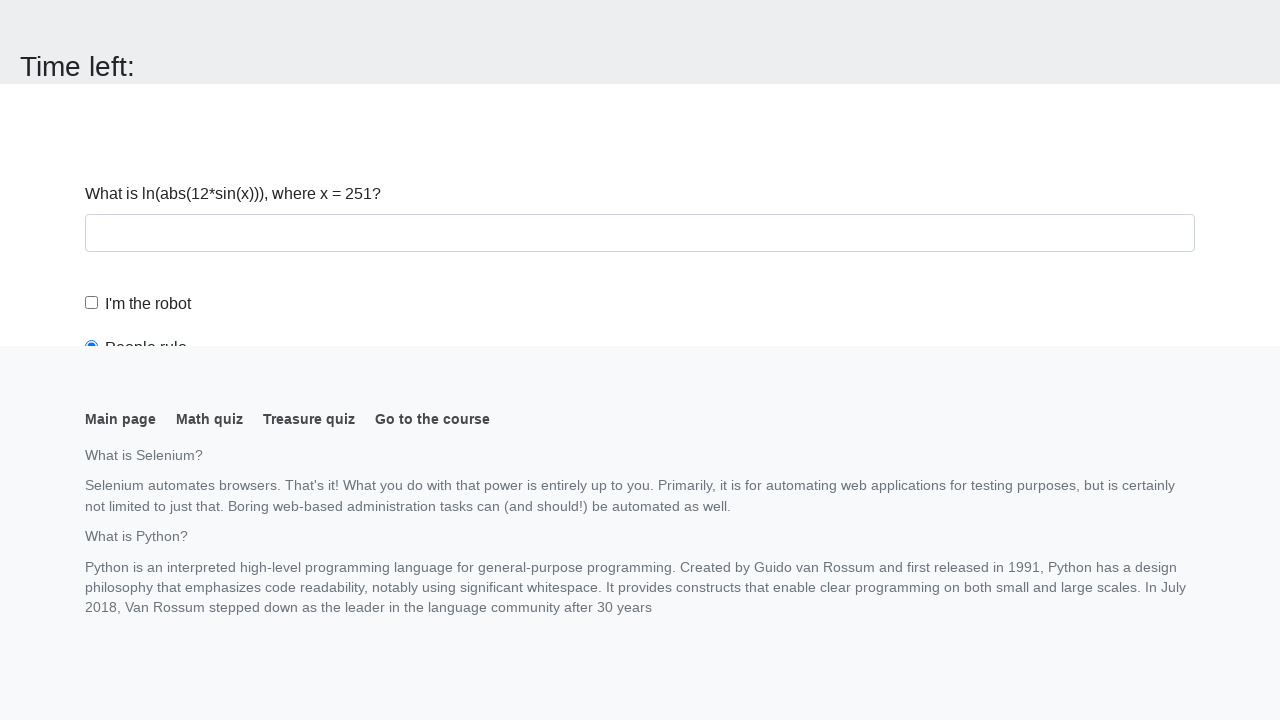

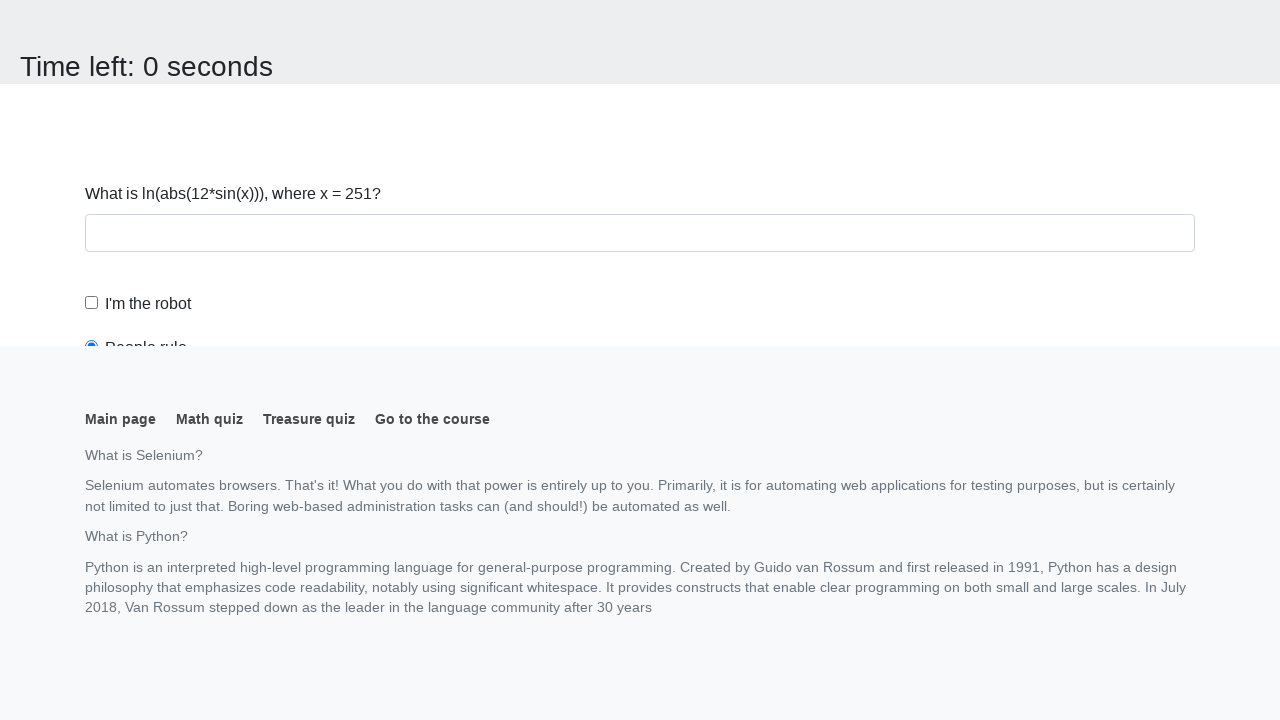